Tests calendar date picker functionality by opening the calendar, navigating to February 2026, and selecting the 17th day

Starting URL: https://seleniumpractise.blogspot.com/2016/08/how-to-handle-calendar-in-selenium.html

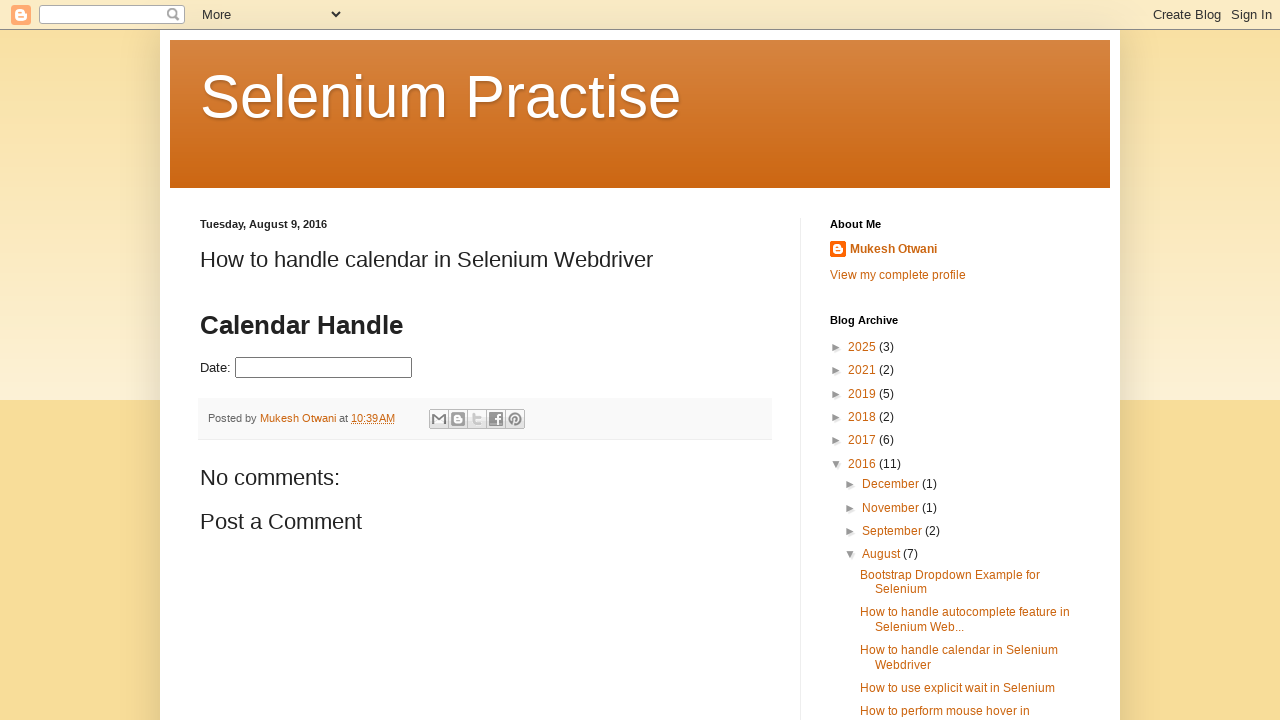

Clicked on datepicker input box to open calendar at (324, 368) on #datepicker
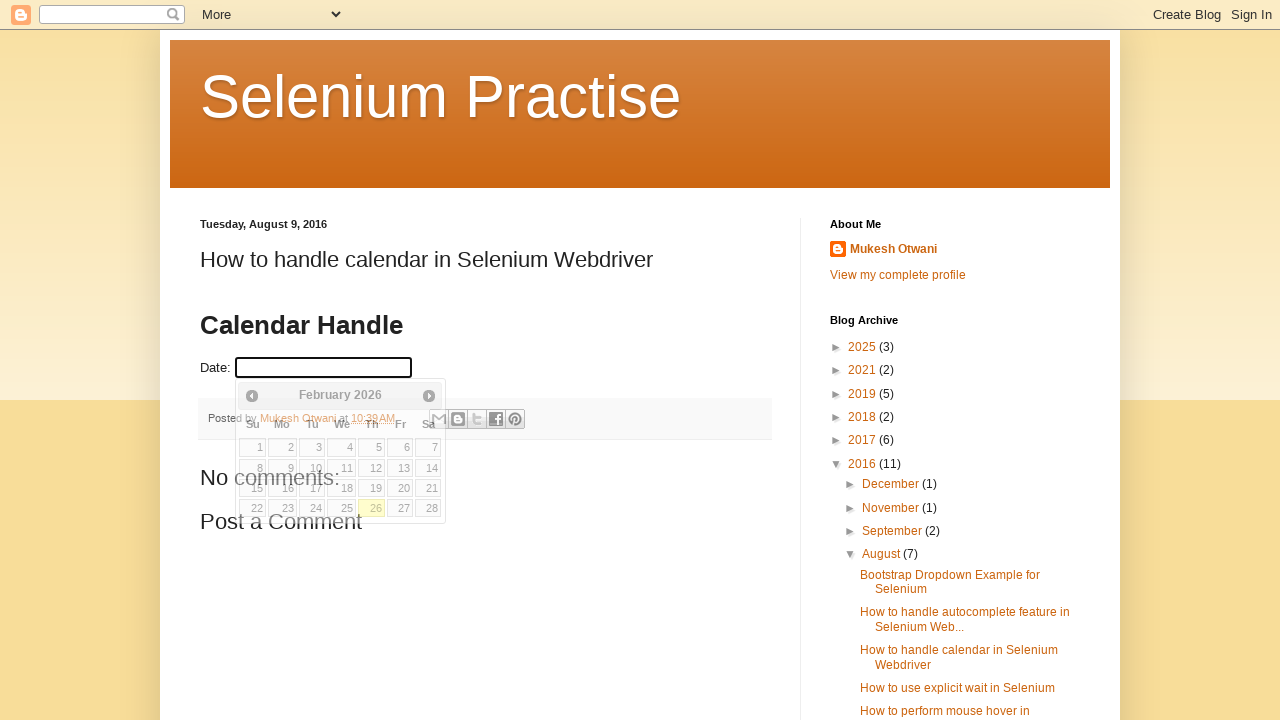

Retrieved current month from calendar
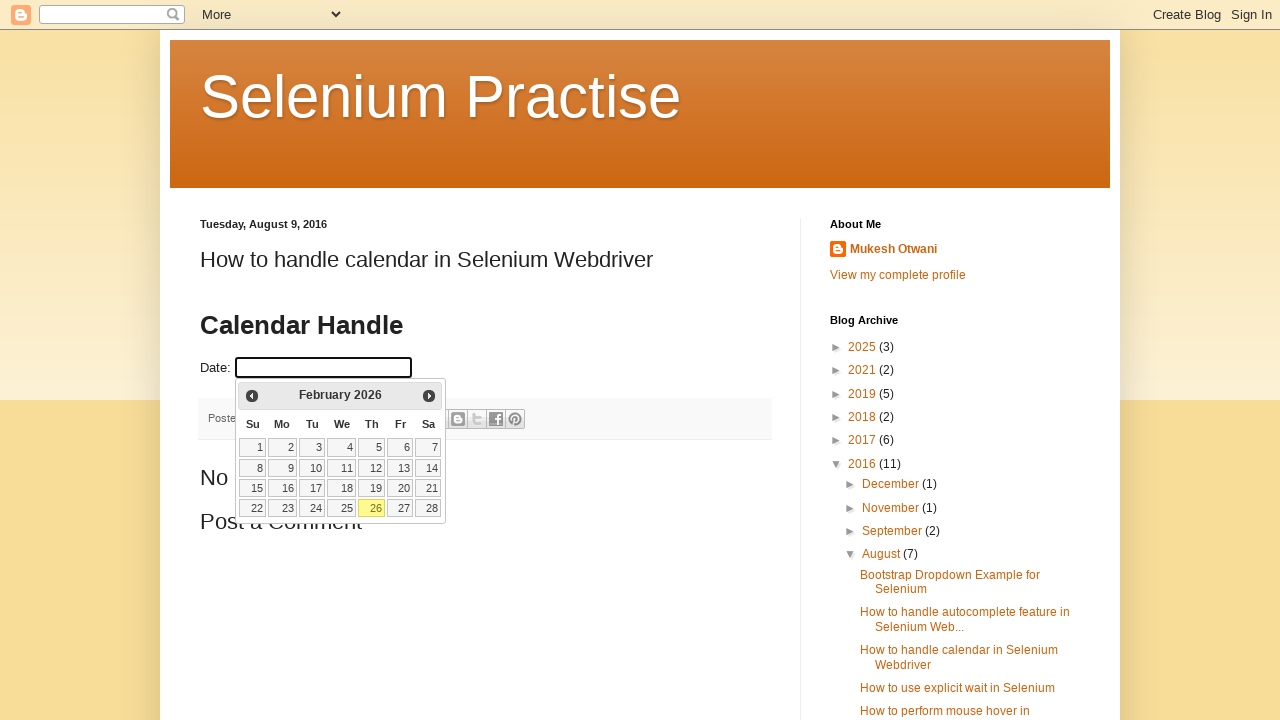

Retrieved current year from calendar
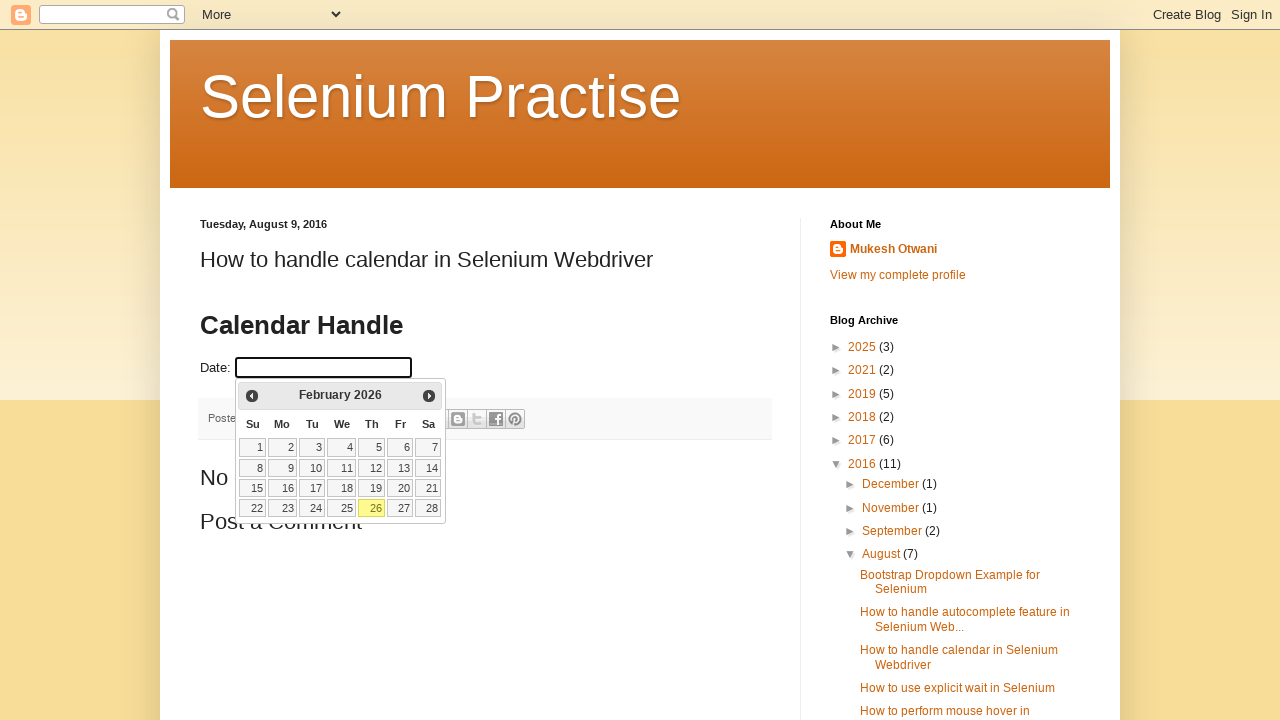

Selected the 17th day from February 2026 calendar at (312, 488) on xpath=//td[@data-handler='selectDay']/a[text()='17']
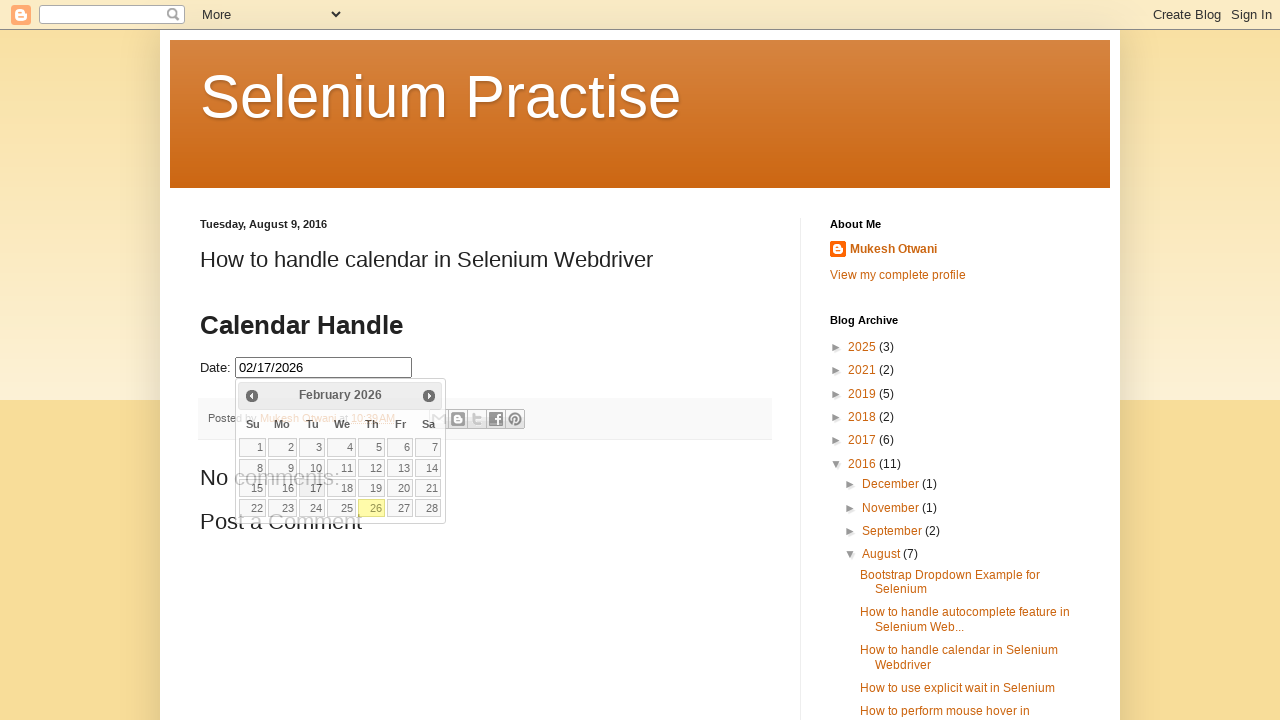

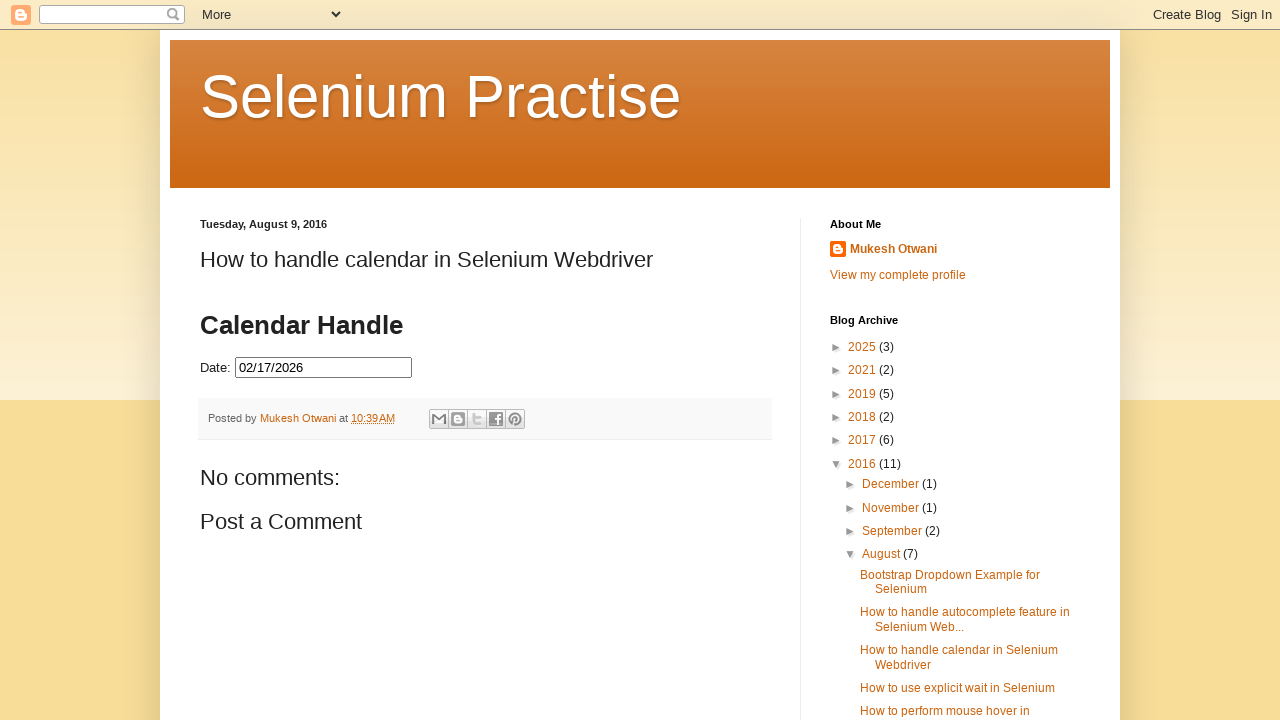